Tests product search functionality by searching for "Sony VAIO" and clicking on the product result to view product details

Starting URL: https://ecommerce-playground.lambdatest.io/

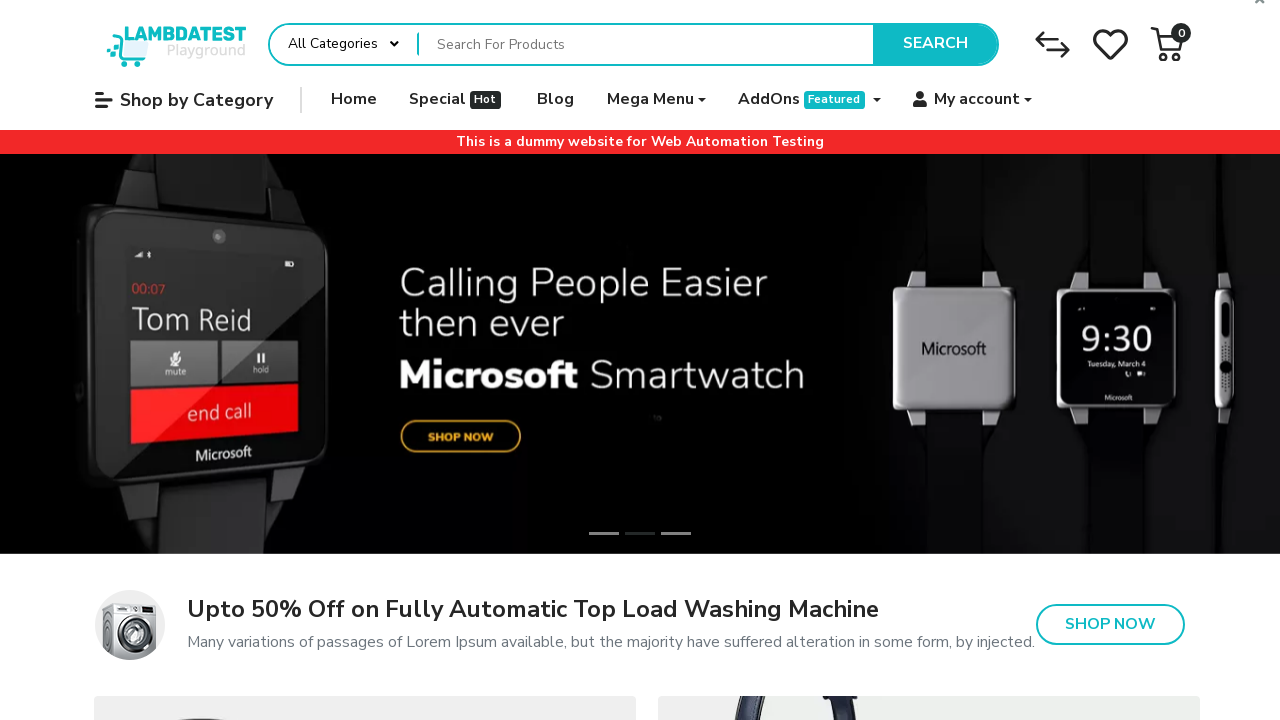

Filled search field with 'sony VAIO' on input[name='search']
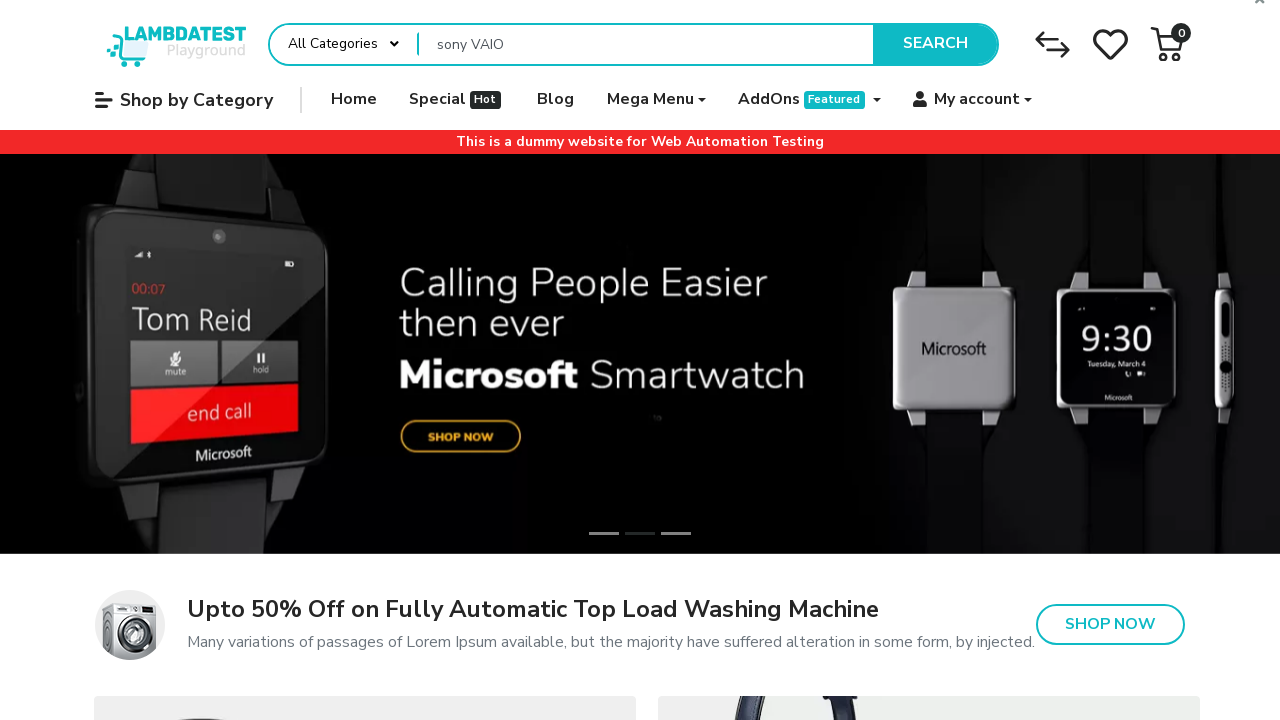

Clicked search submit button at (935, 44) on button[type='submit']:has-text('Search')
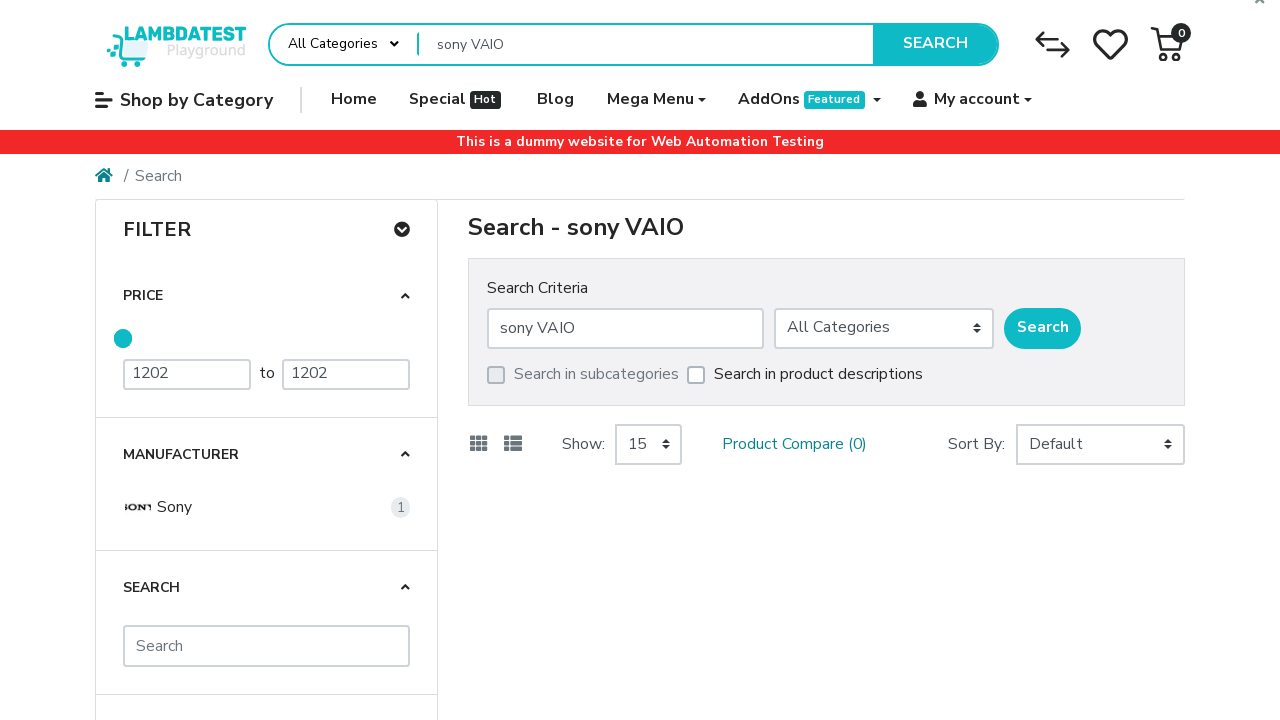

Search results loaded with Sony VAIO product
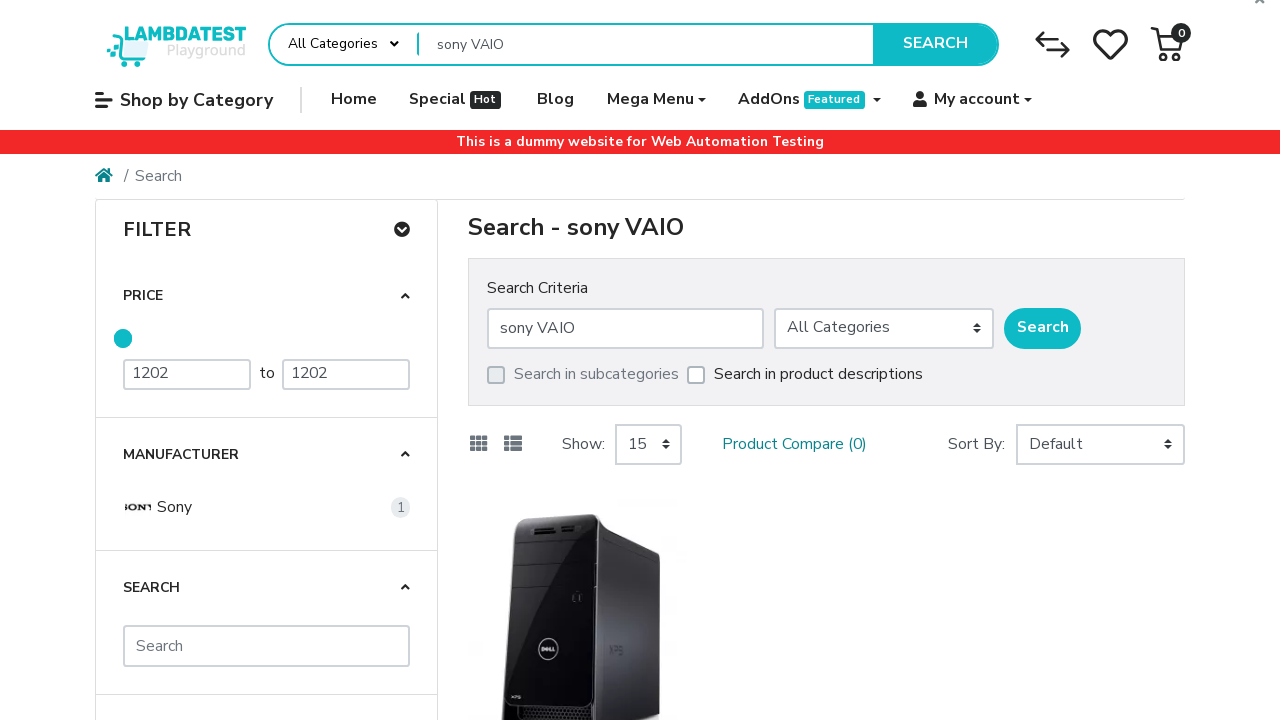

Clicked on Sony VAIO product image to view product details at (578, 584) on #mz-product-grid-image-46-212469 img
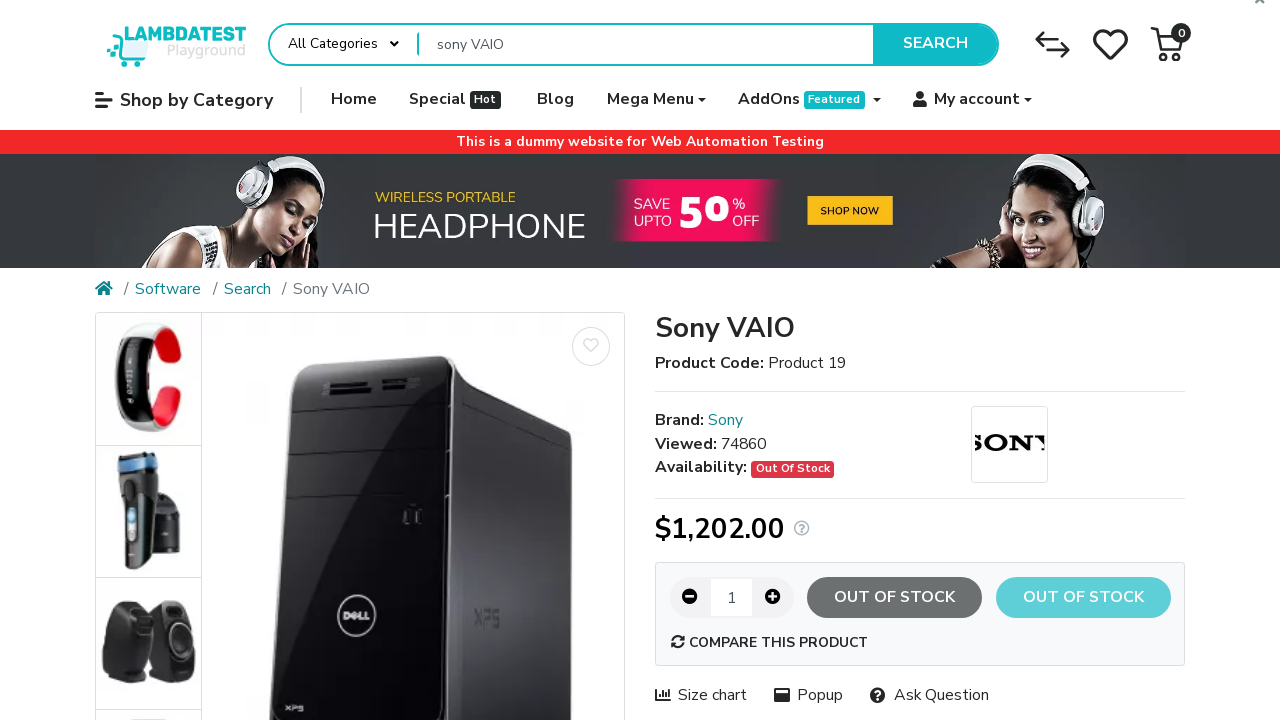

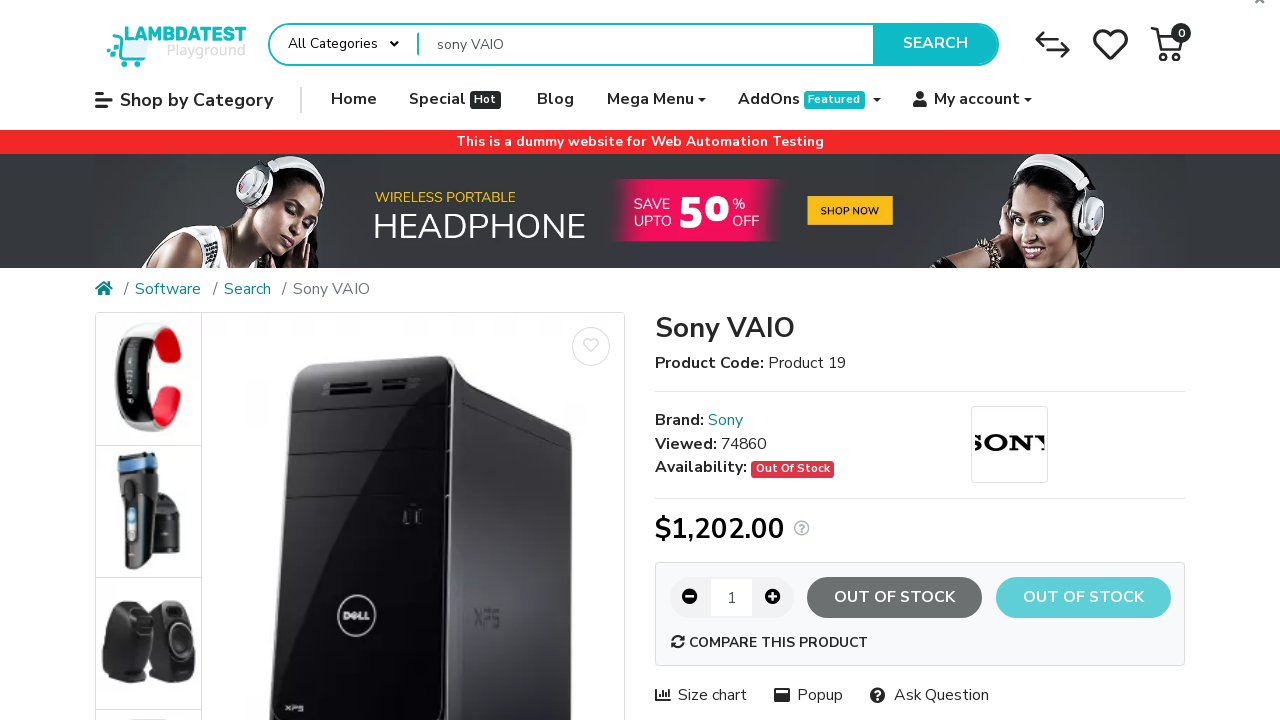